Tests link identification and multi-window handling by counting links on the page, clicking links in a footer column to open them in new tabs using Ctrl+Click, and then switching between the opened windows.

Starting URL: https://www.rahulshettyacademy.com/AutomationPractice

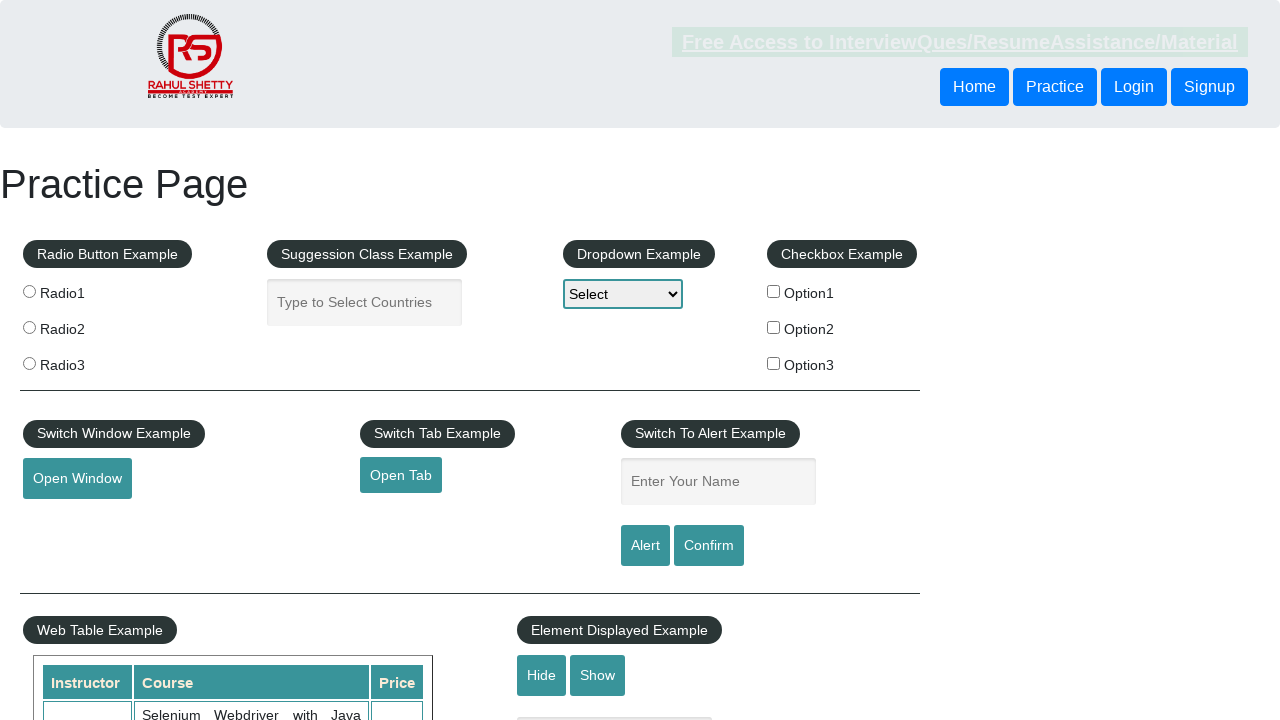

Footer section (#gf-BIG) loaded
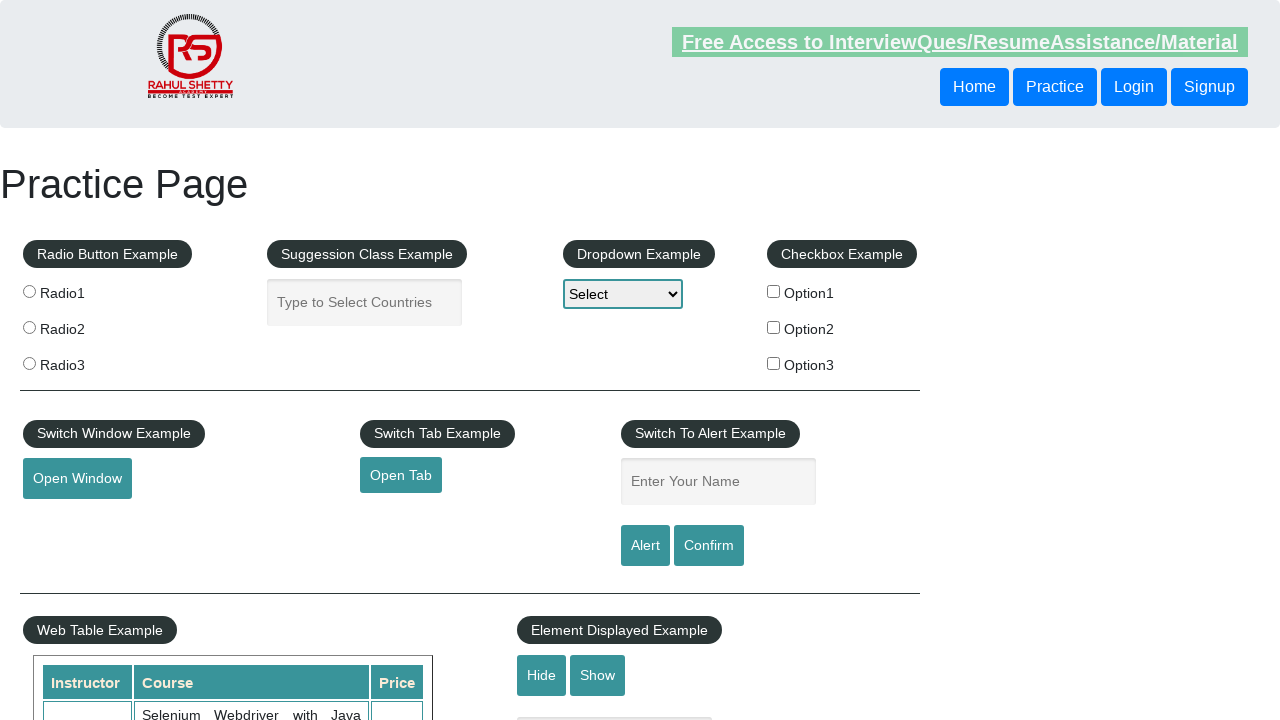

Located footer links in first column
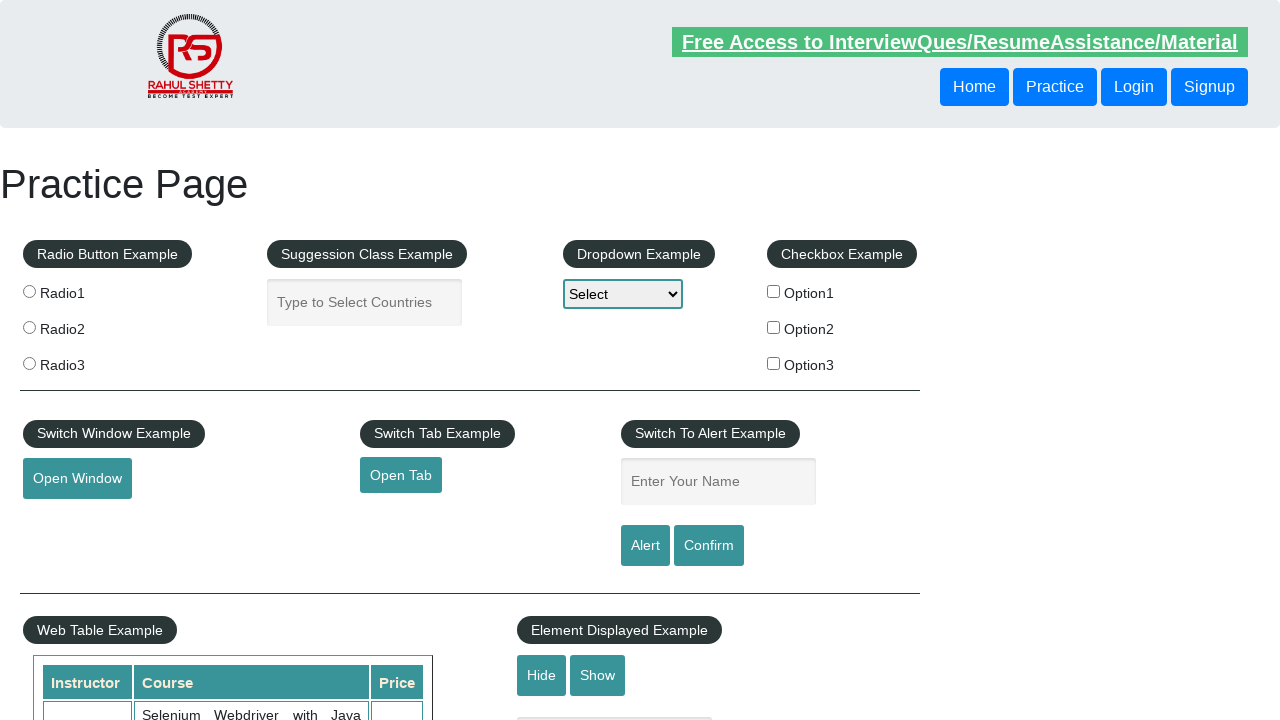

Identified 5 links in footer first column
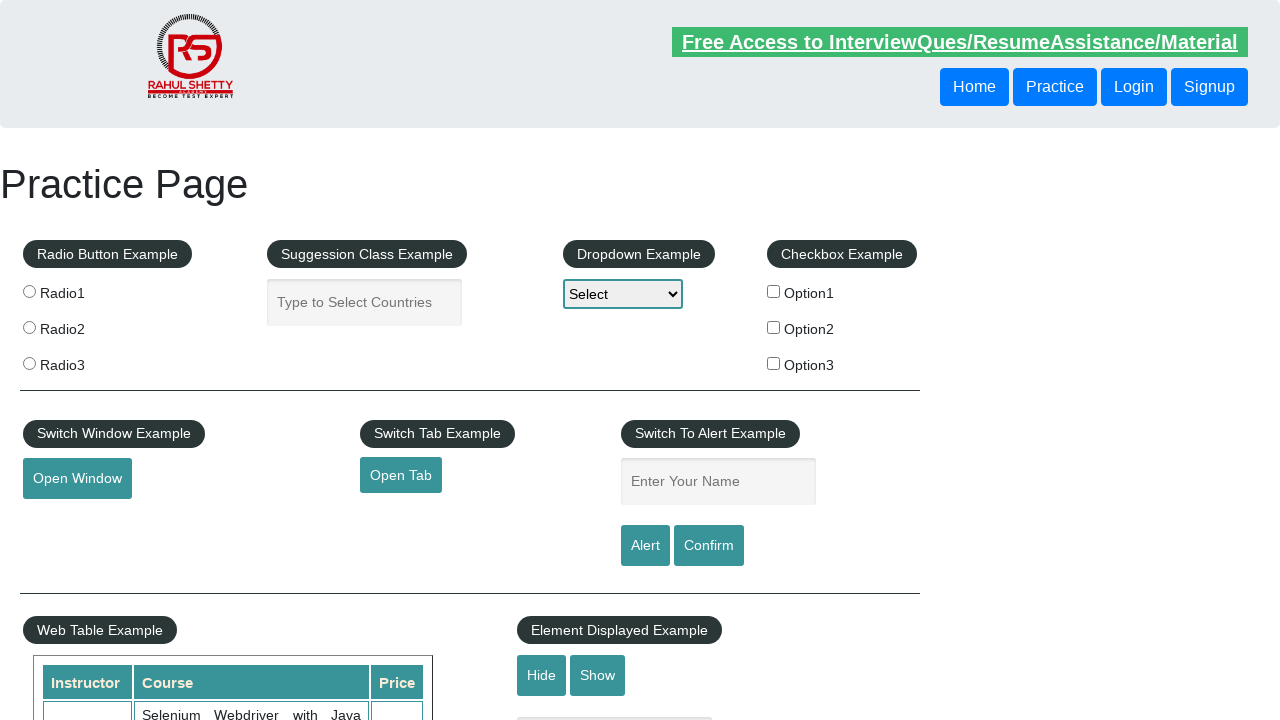

Scrolled footer link 1 into view
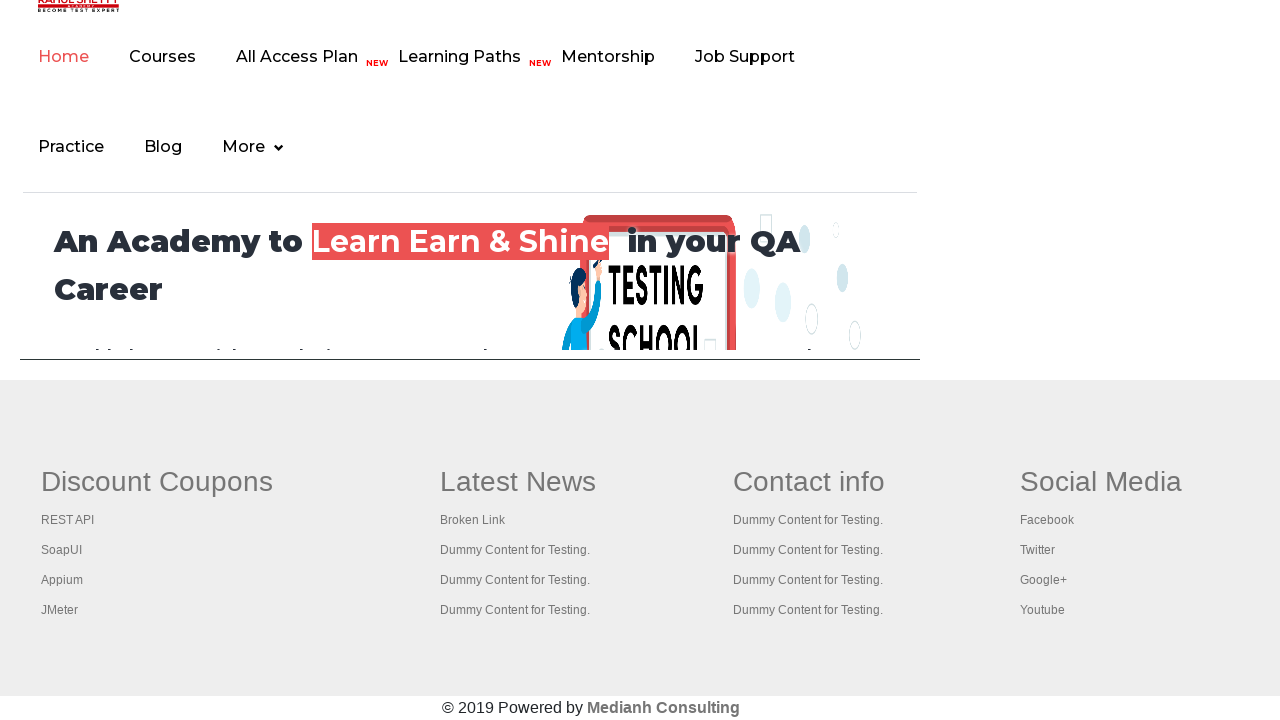

Ctrl+Clicked footer link 1 to open in new tab at (157, 482) on xpath=//div[@id='gf-BIG']//table//tbody//tr//td[1]//a >> nth=0
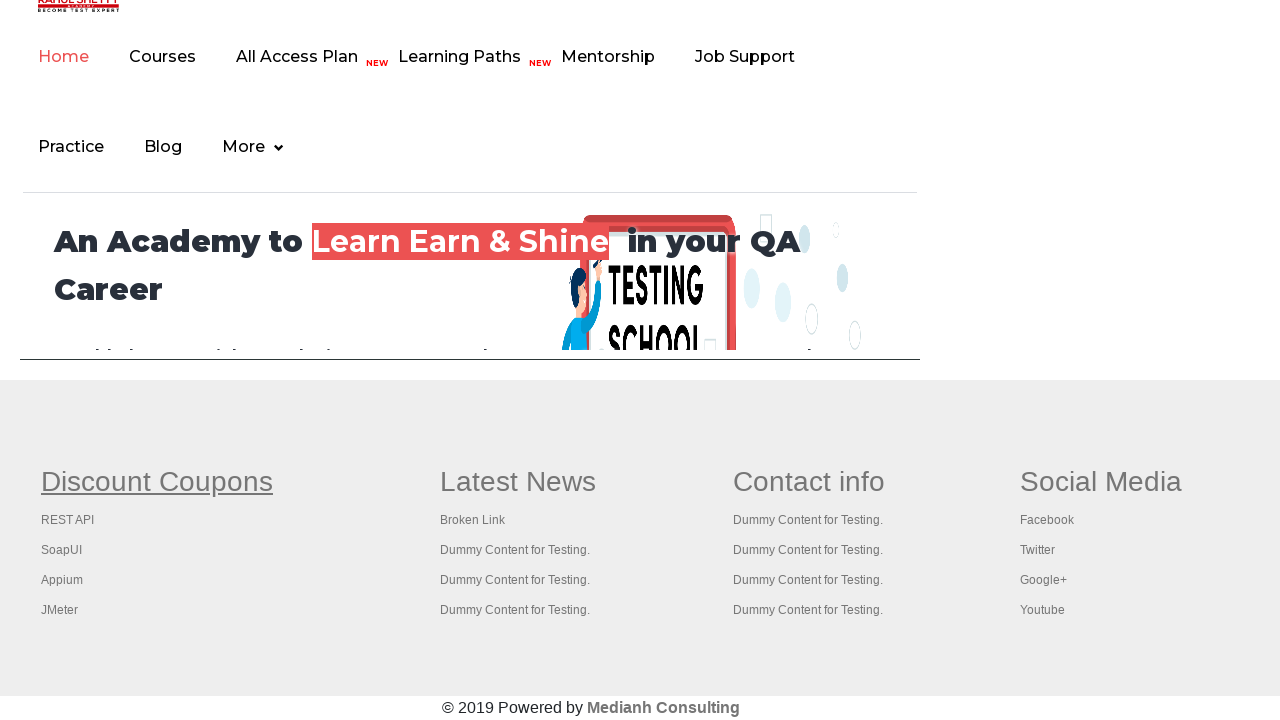

Scrolled footer link 2 into view
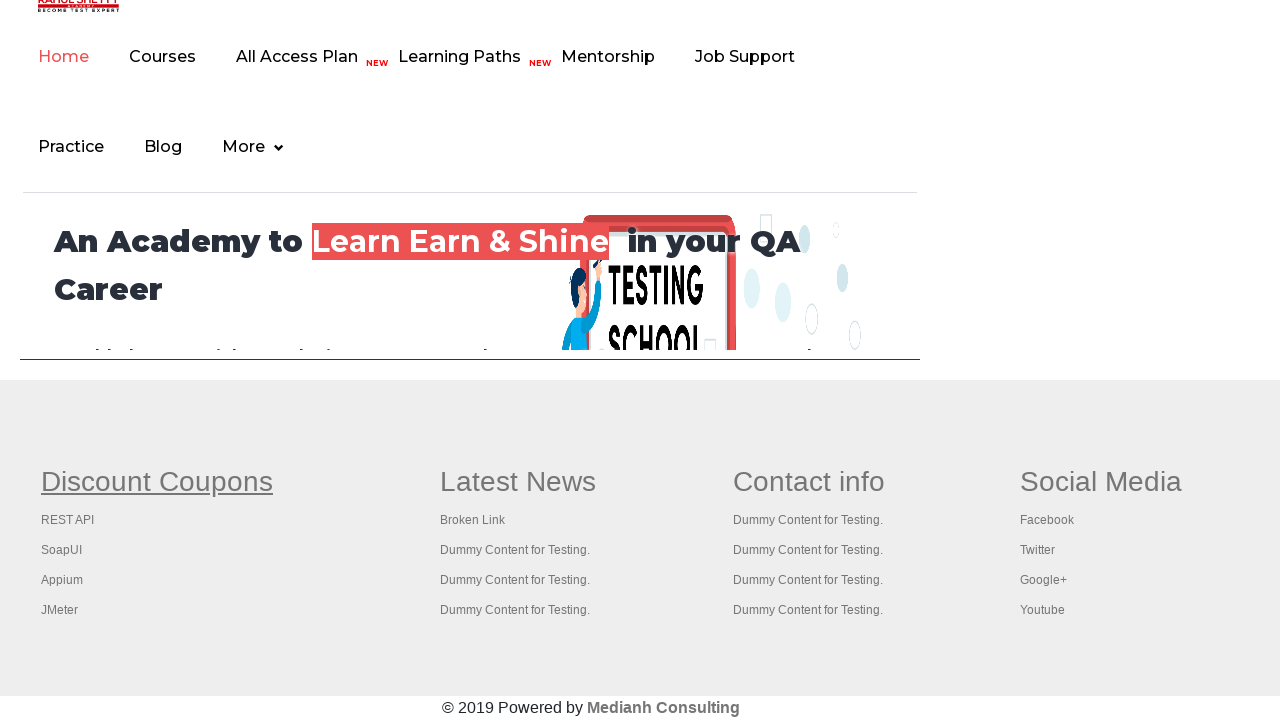

Ctrl+Clicked footer link 2 to open in new tab at (68, 520) on xpath=//div[@id='gf-BIG']//table//tbody//tr//td[1]//a >> nth=1
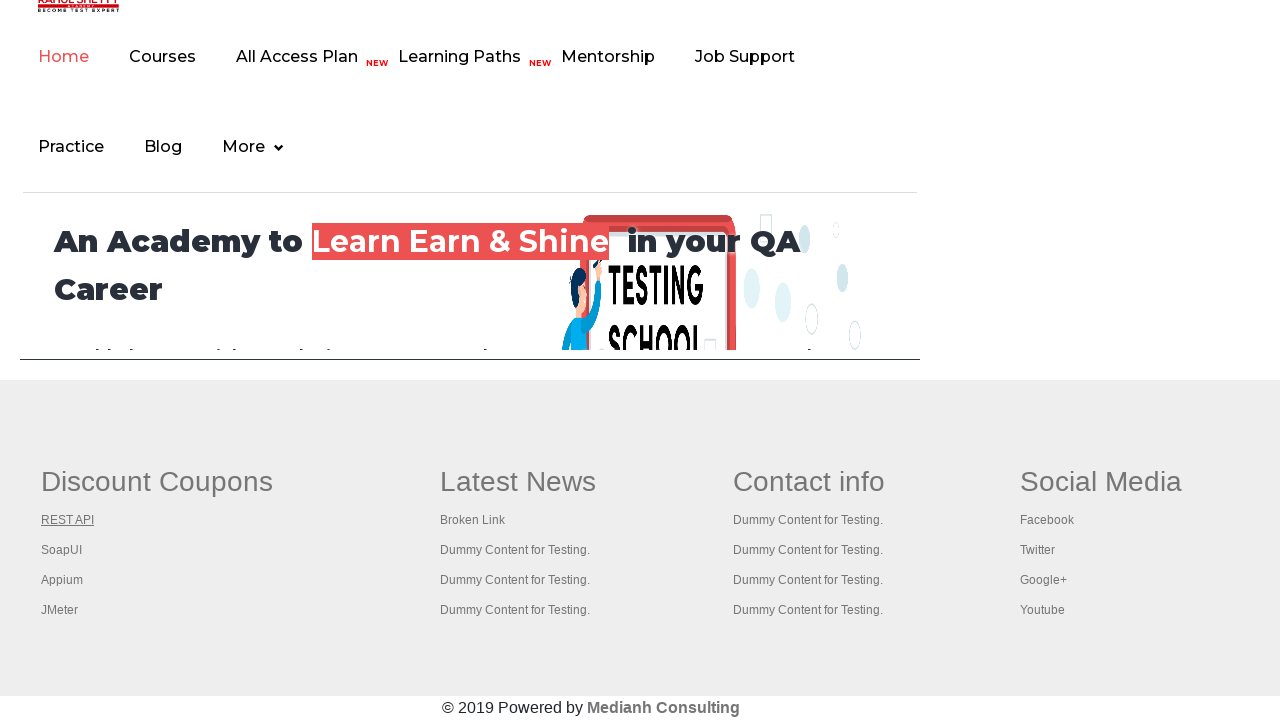

Scrolled footer link 3 into view
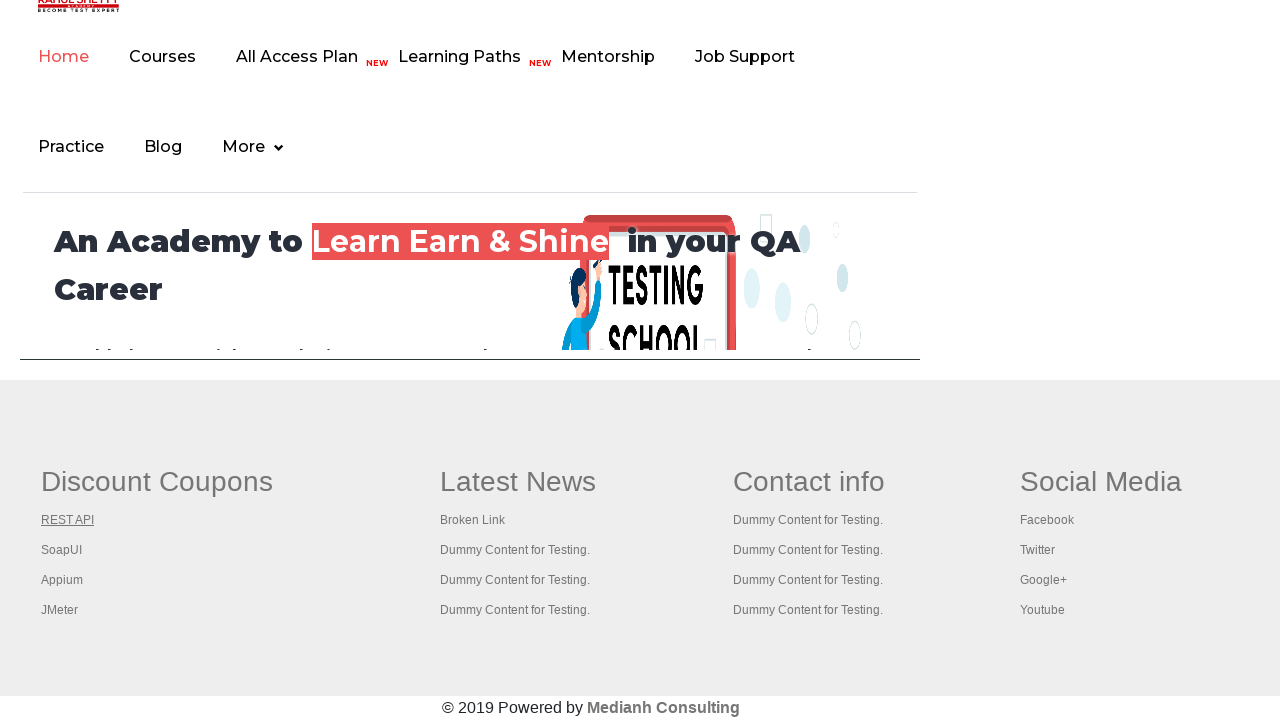

Ctrl+Clicked footer link 3 to open in new tab at (62, 550) on xpath=//div[@id='gf-BIG']//table//tbody//tr//td[1]//a >> nth=2
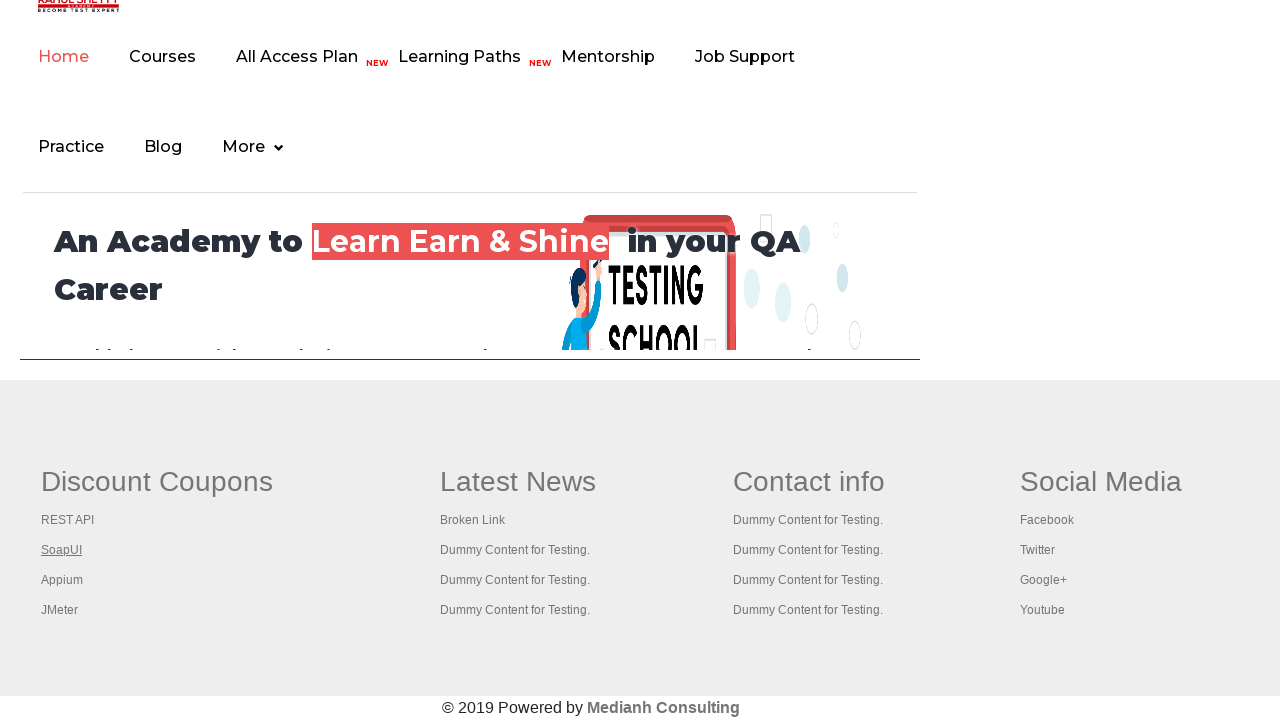

Scrolled footer link 4 into view
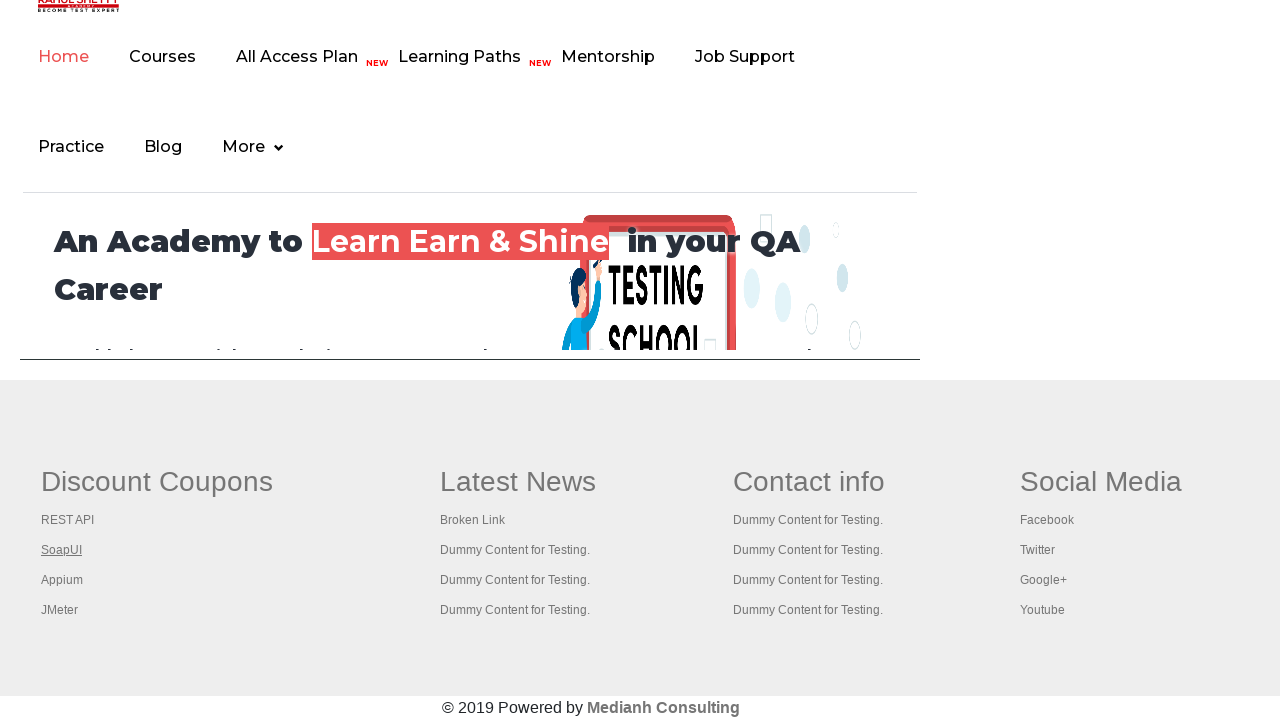

Ctrl+Clicked footer link 4 to open in new tab at (62, 580) on xpath=//div[@id='gf-BIG']//table//tbody//tr//td[1]//a >> nth=3
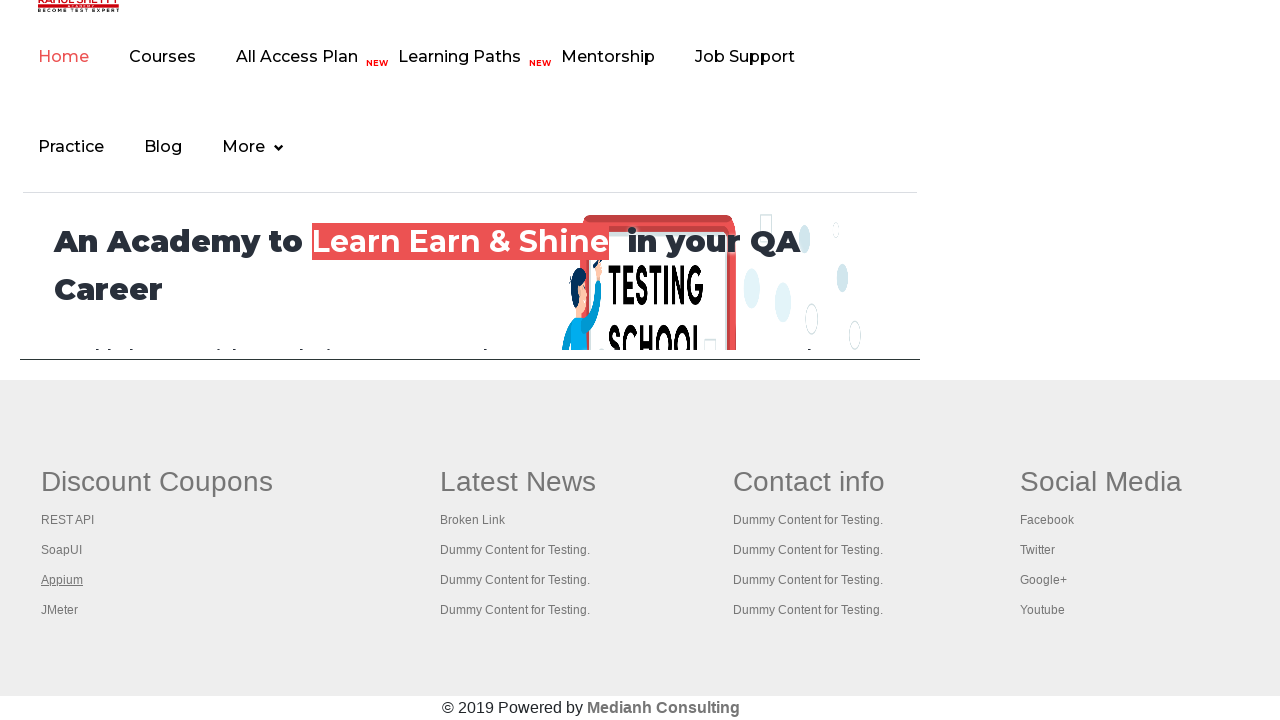

Scrolled footer link 5 into view
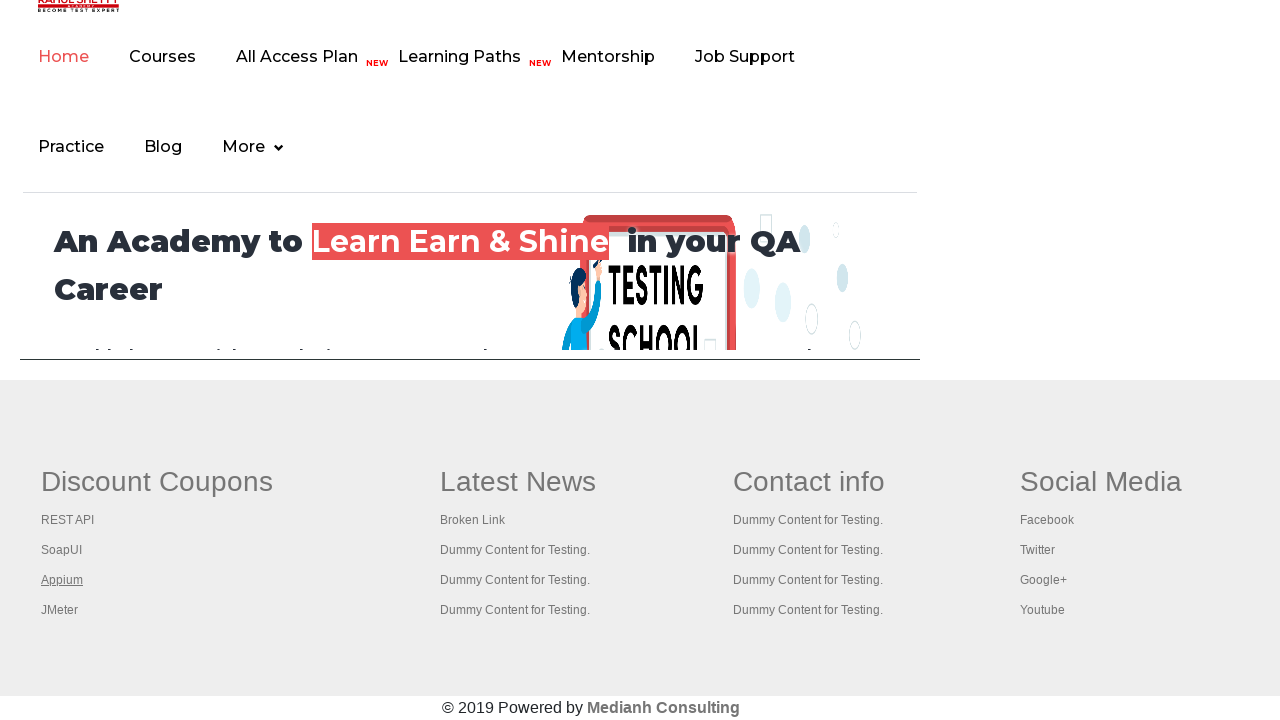

Ctrl+Clicked footer link 5 to open in new tab at (60, 610) on xpath=//div[@id='gf-BIG']//table//tbody//tr//td[1]//a >> nth=4
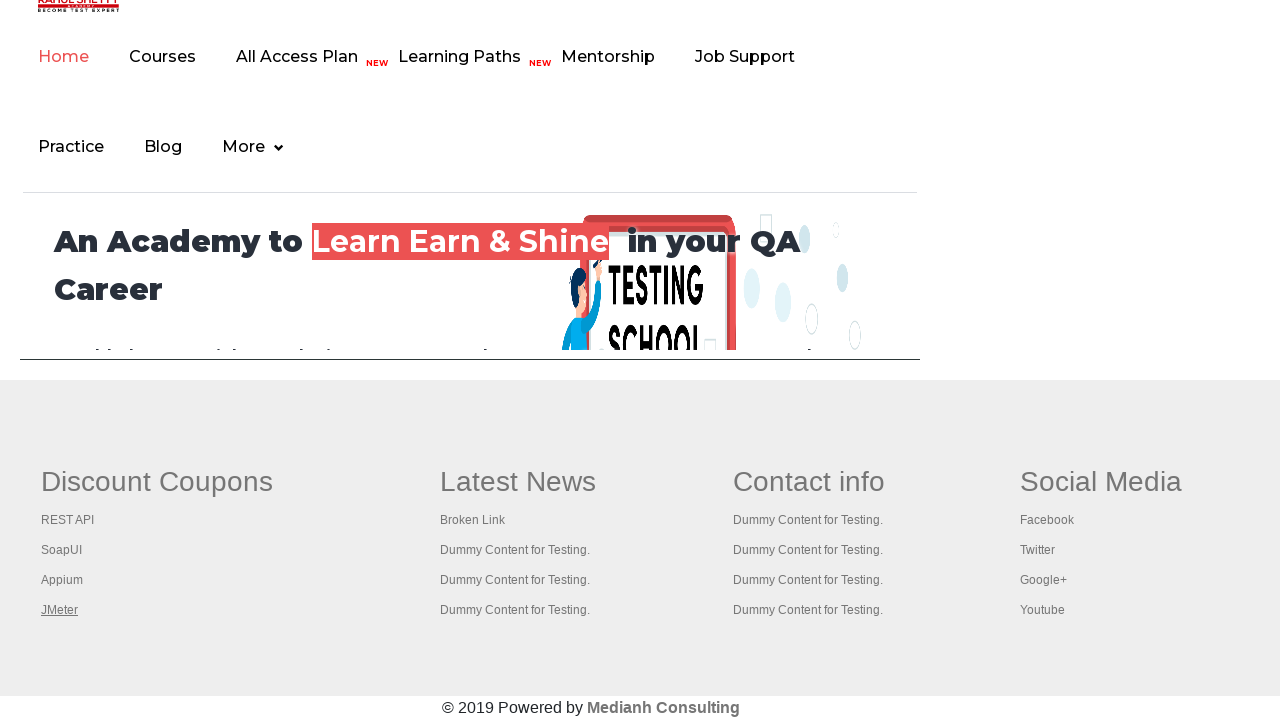

Waited 1000ms for all tabs to open
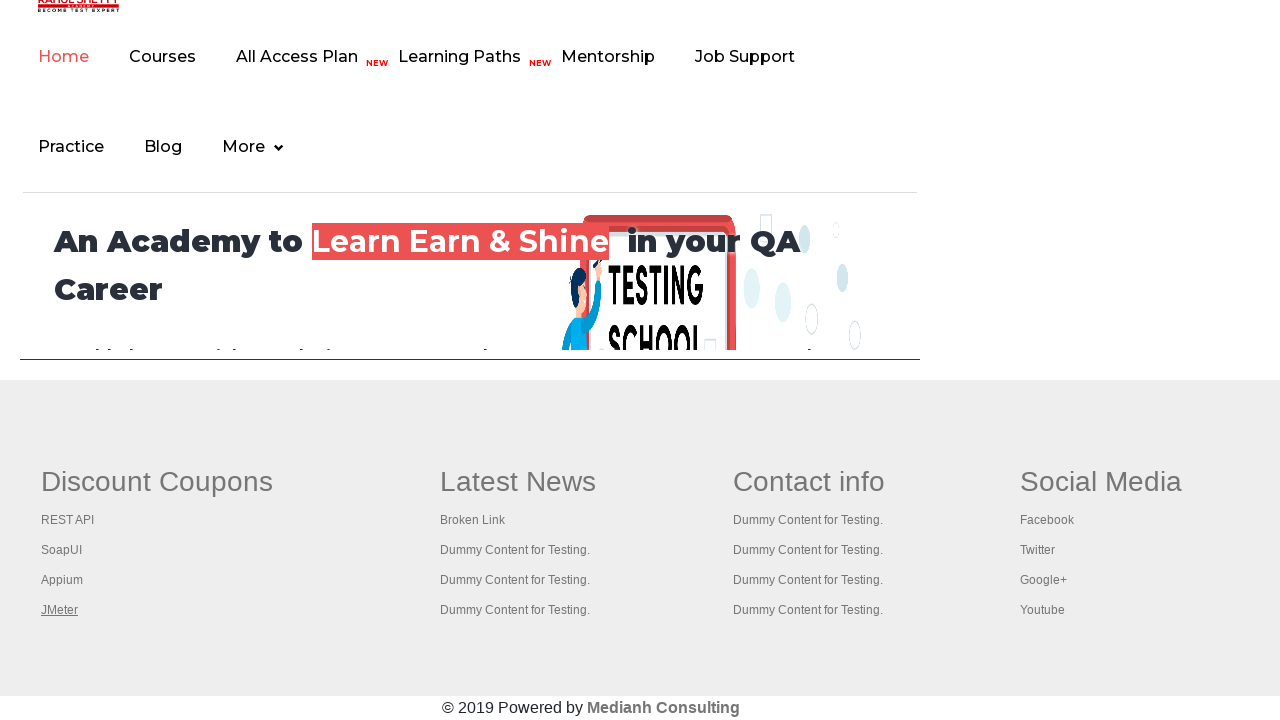

Retrieved all 6 pages from context
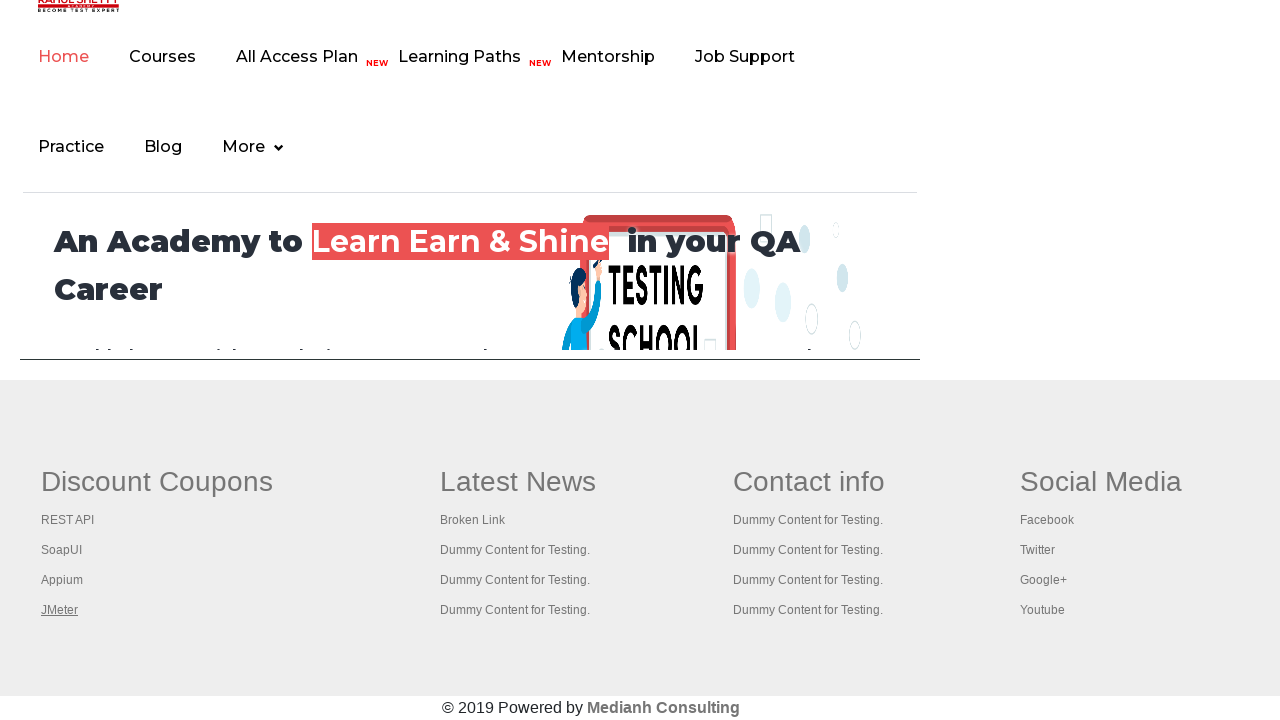

Brought opened tab to front
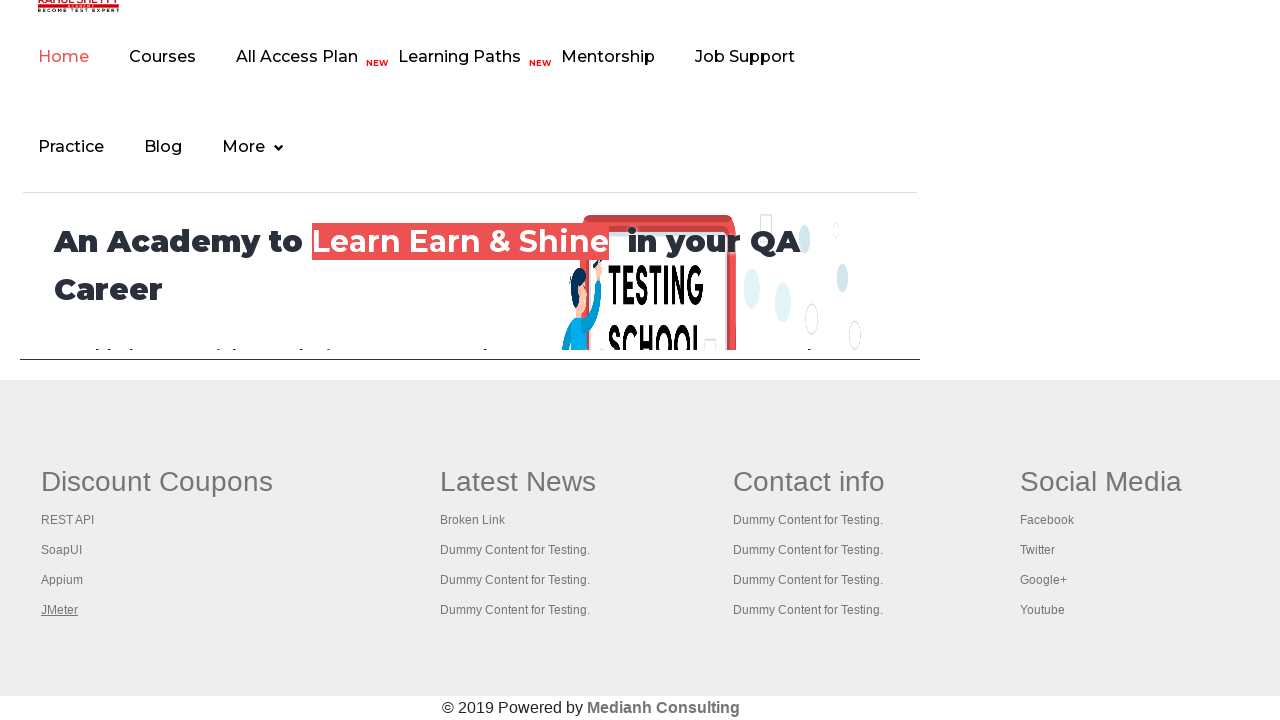

Opened tab finished loading (domcontentloaded)
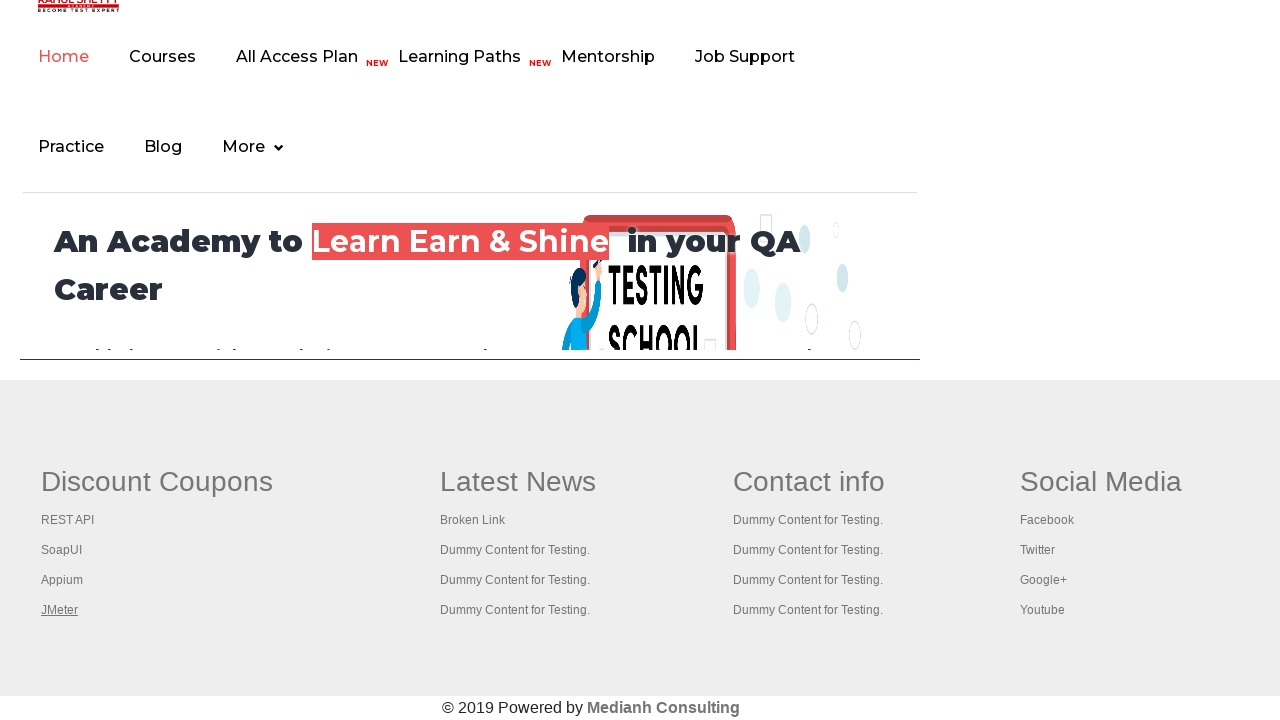

Brought opened tab to front
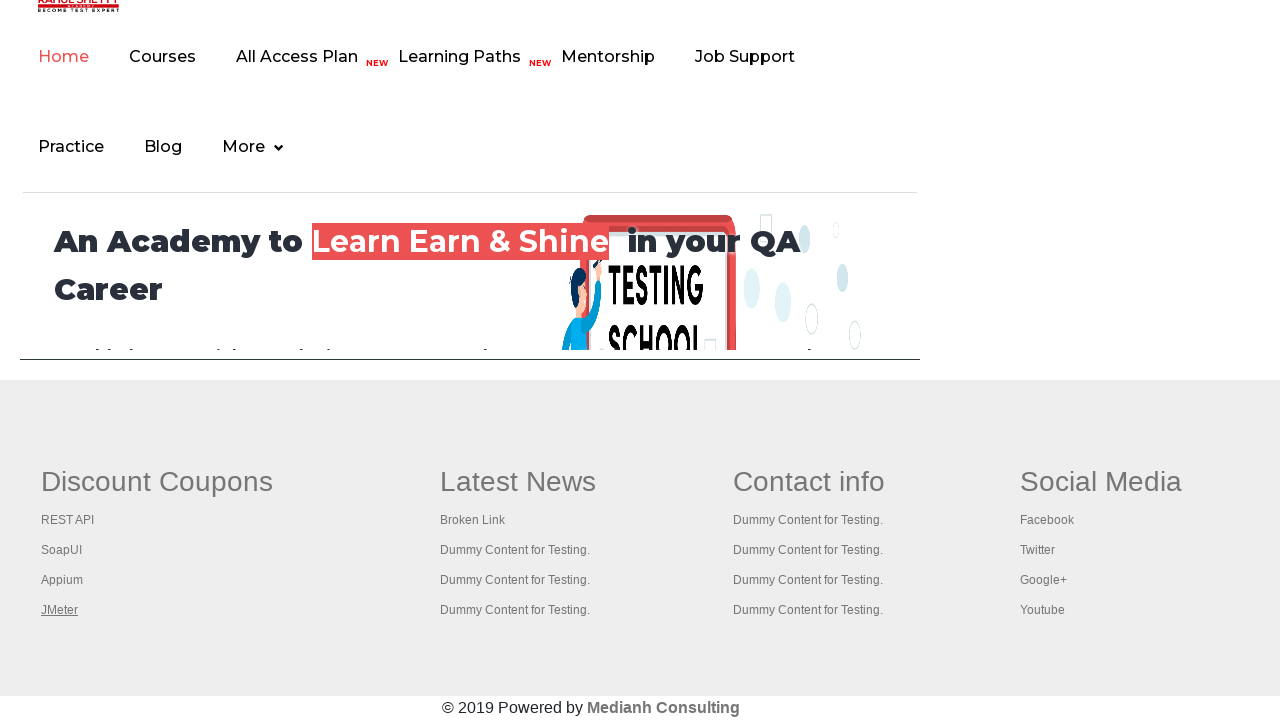

Opened tab finished loading (domcontentloaded)
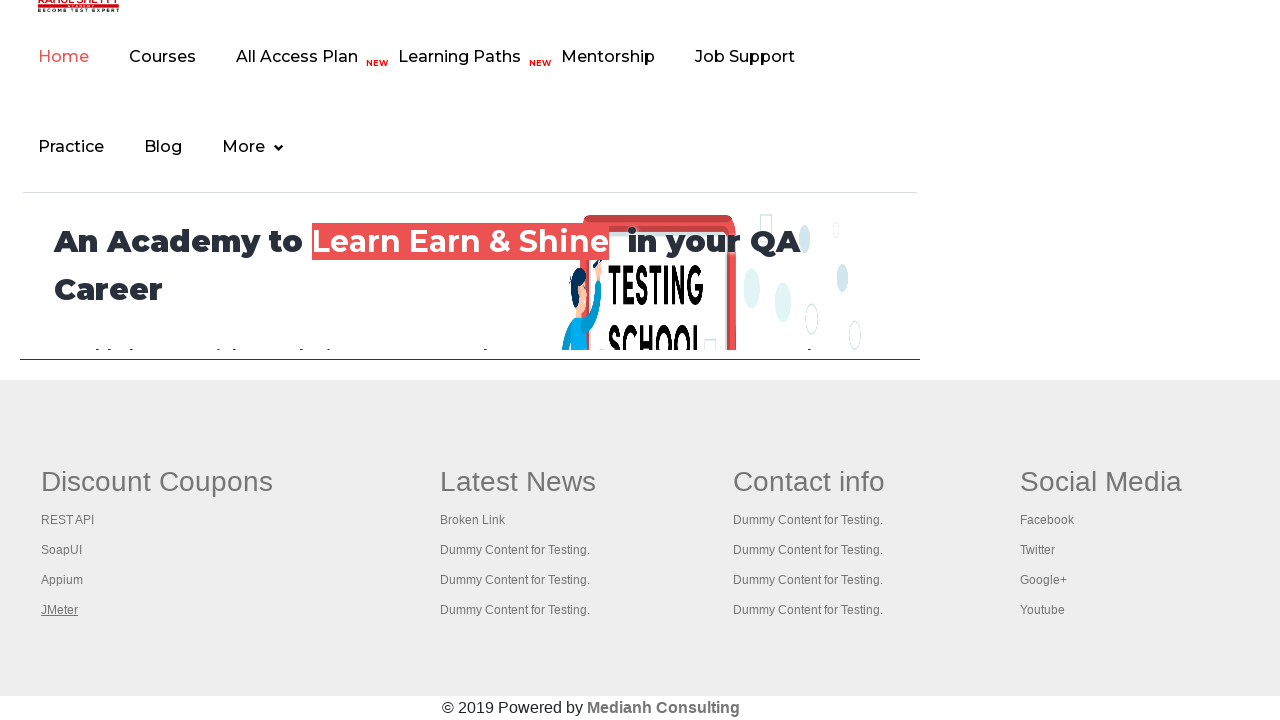

Brought opened tab to front
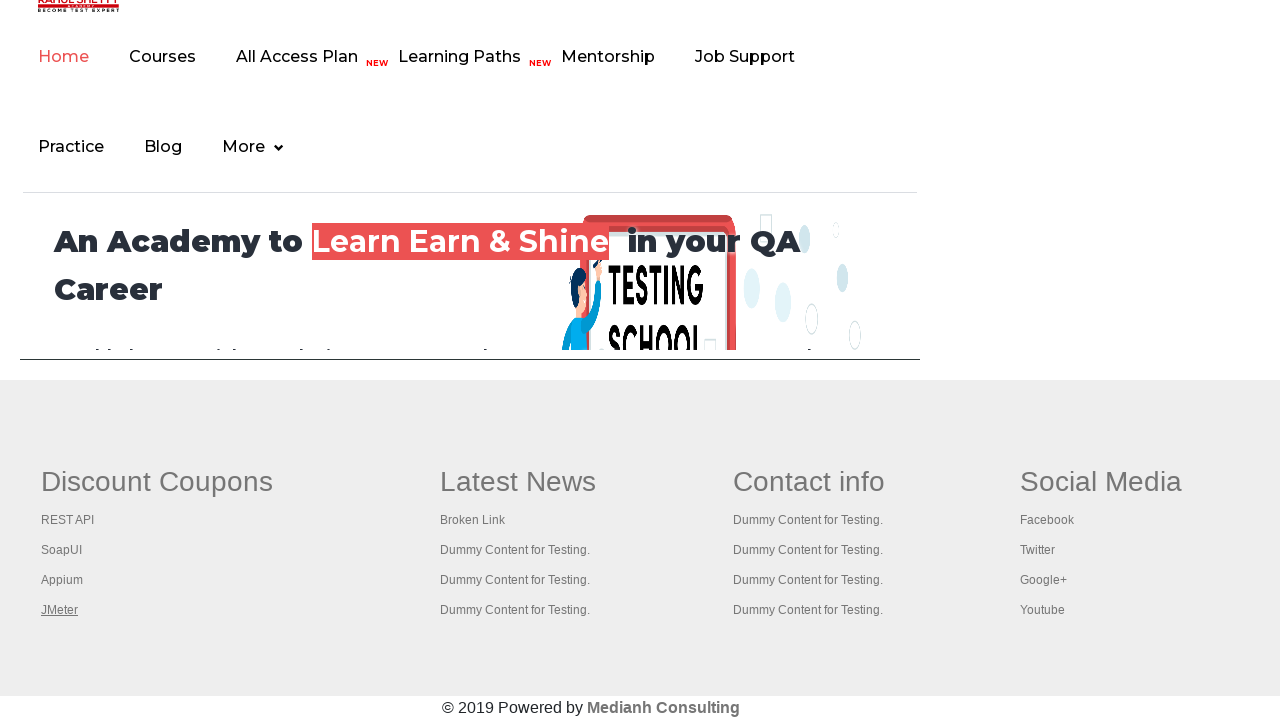

Opened tab finished loading (domcontentloaded)
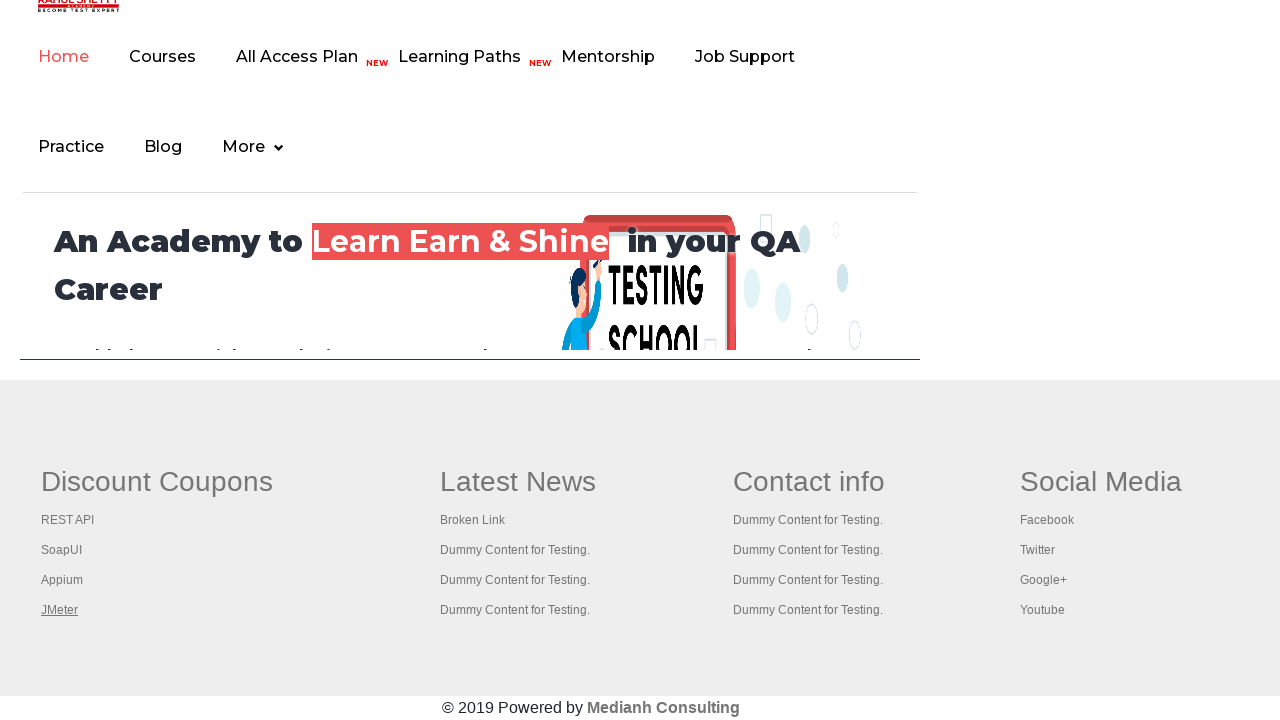

Brought opened tab to front
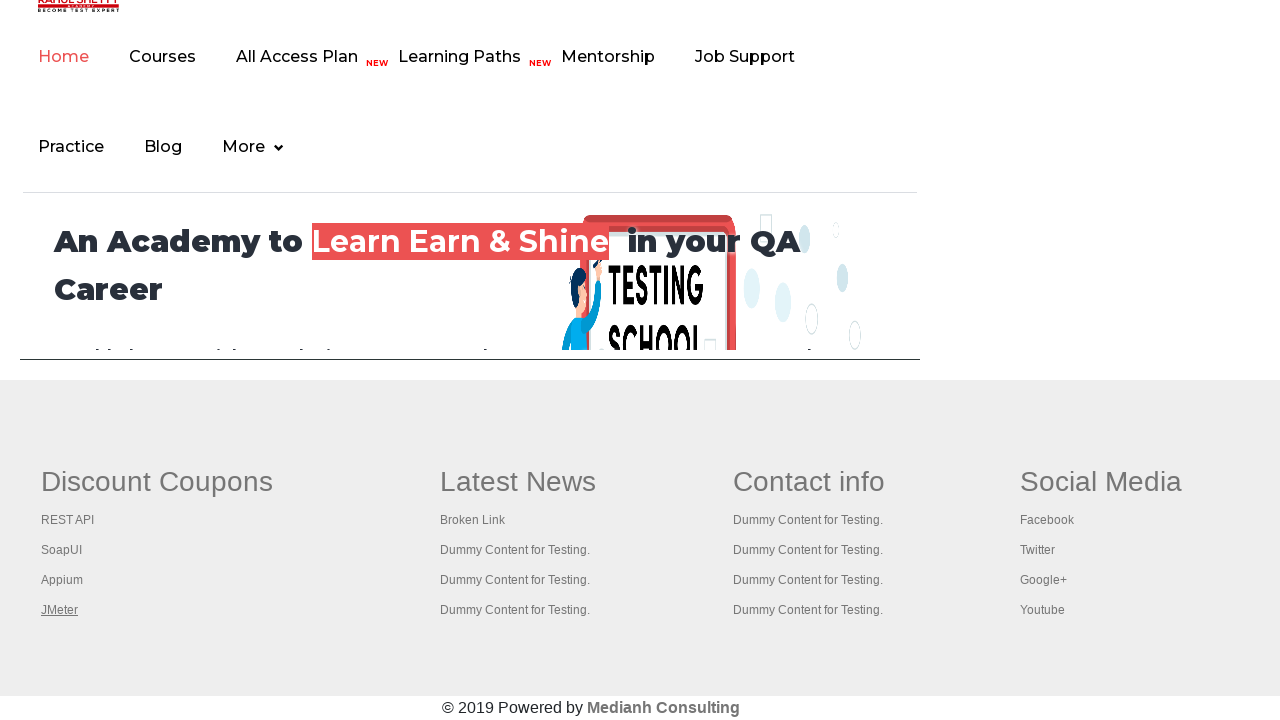

Opened tab finished loading (domcontentloaded)
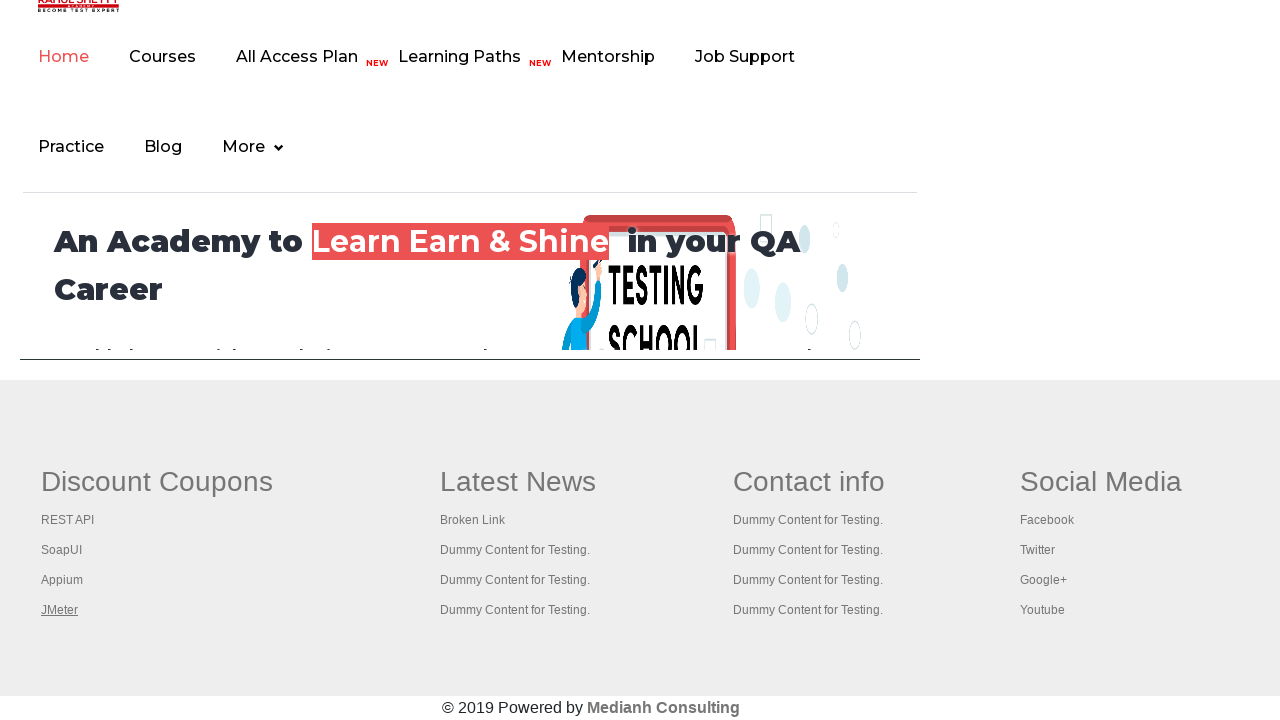

Brought opened tab to front
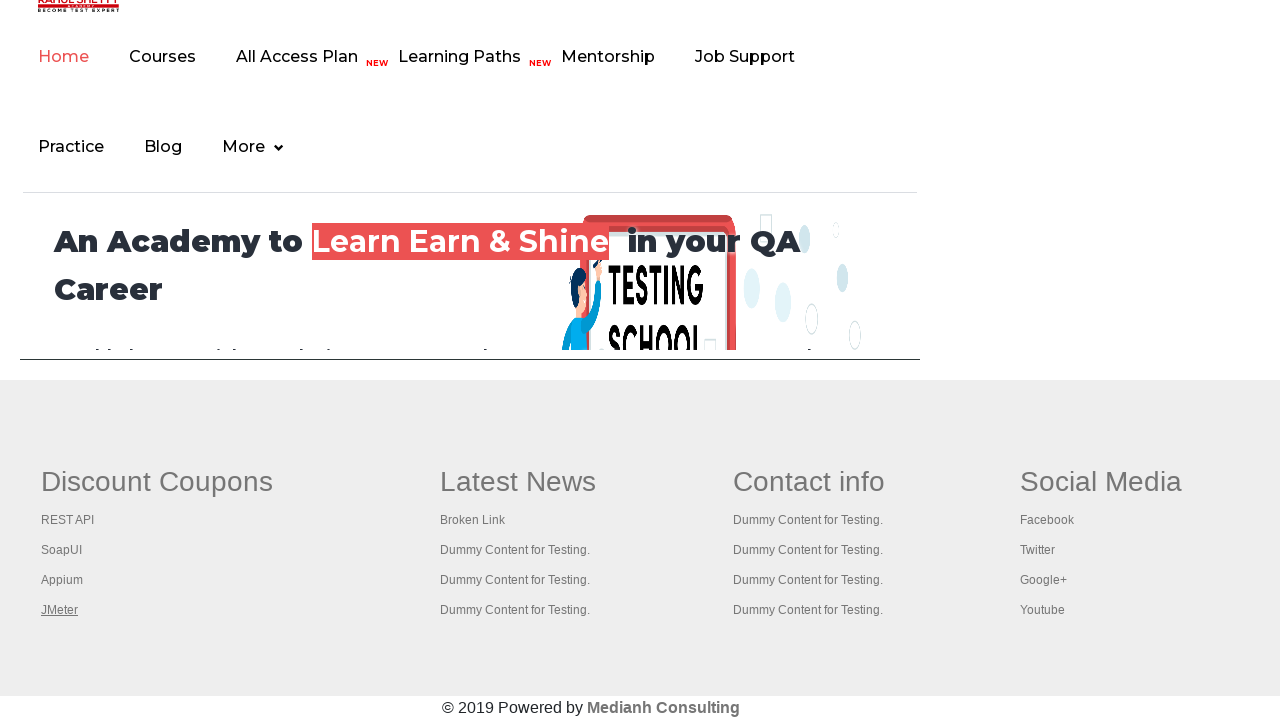

Opened tab finished loading (domcontentloaded)
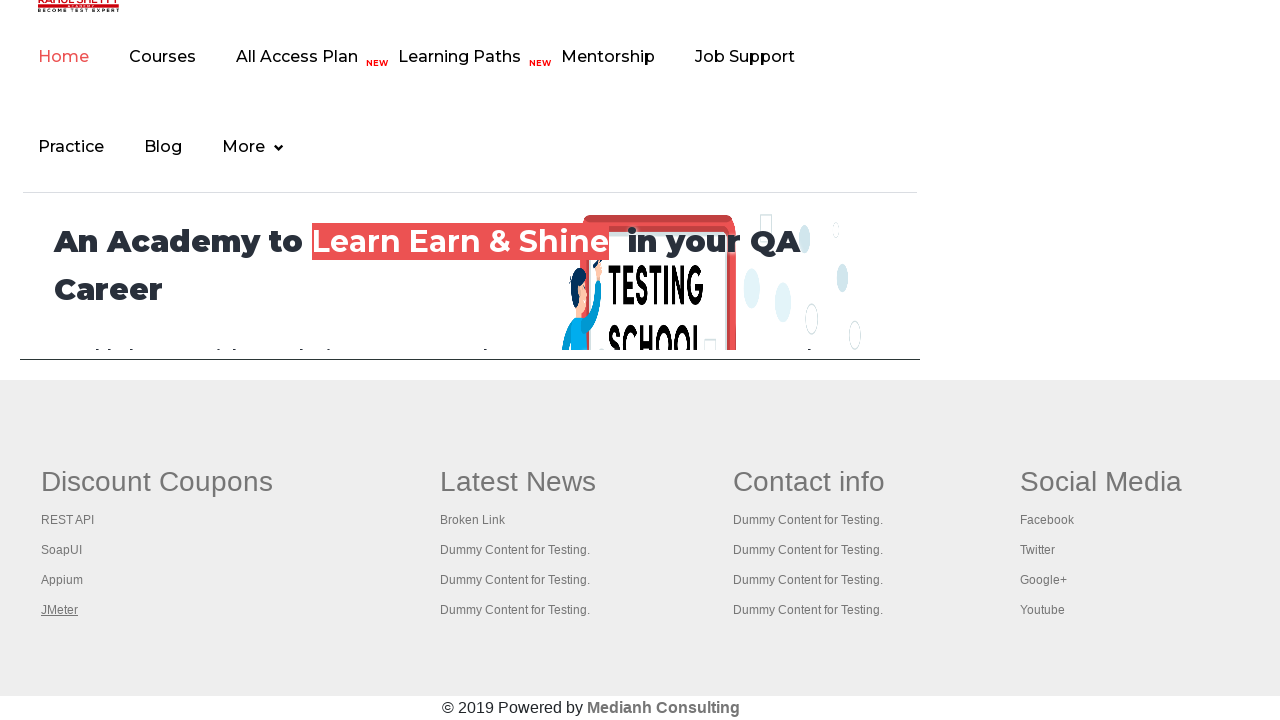

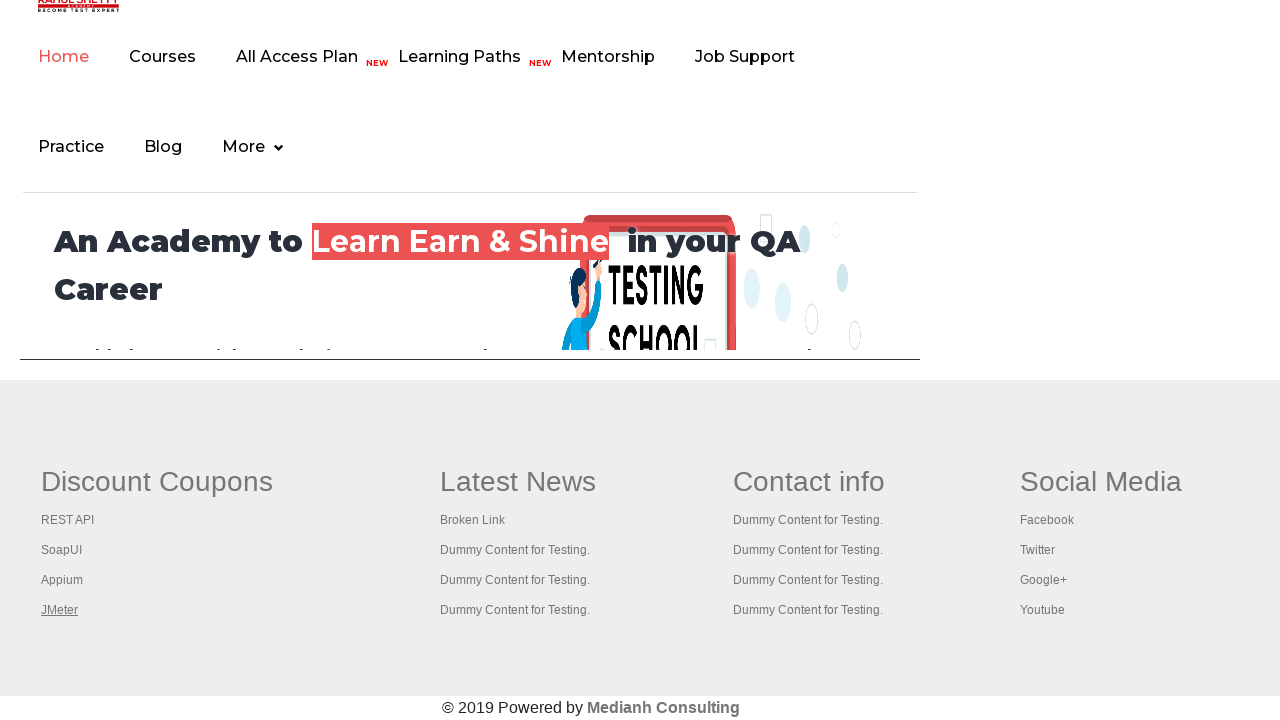